Tests radio button interactions on the iView UI Plus component documentation page by clicking on different radio options using text-based and sibling-based XPath selectors

Starting URL: https://iviewui.com/view-ui-plus/component/form/radio

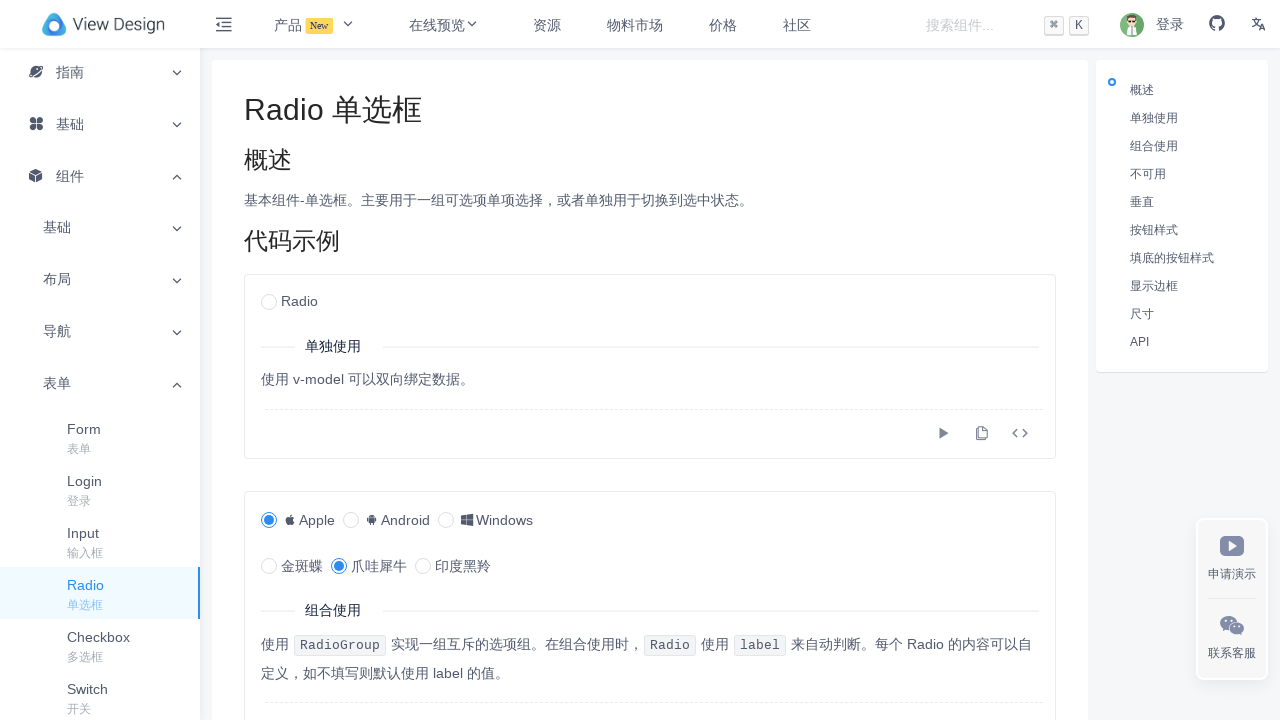

Clicked on 'Windows' radio option using text-based XPath selector at (504, 520) on xpath=//span[text()="Windows"]
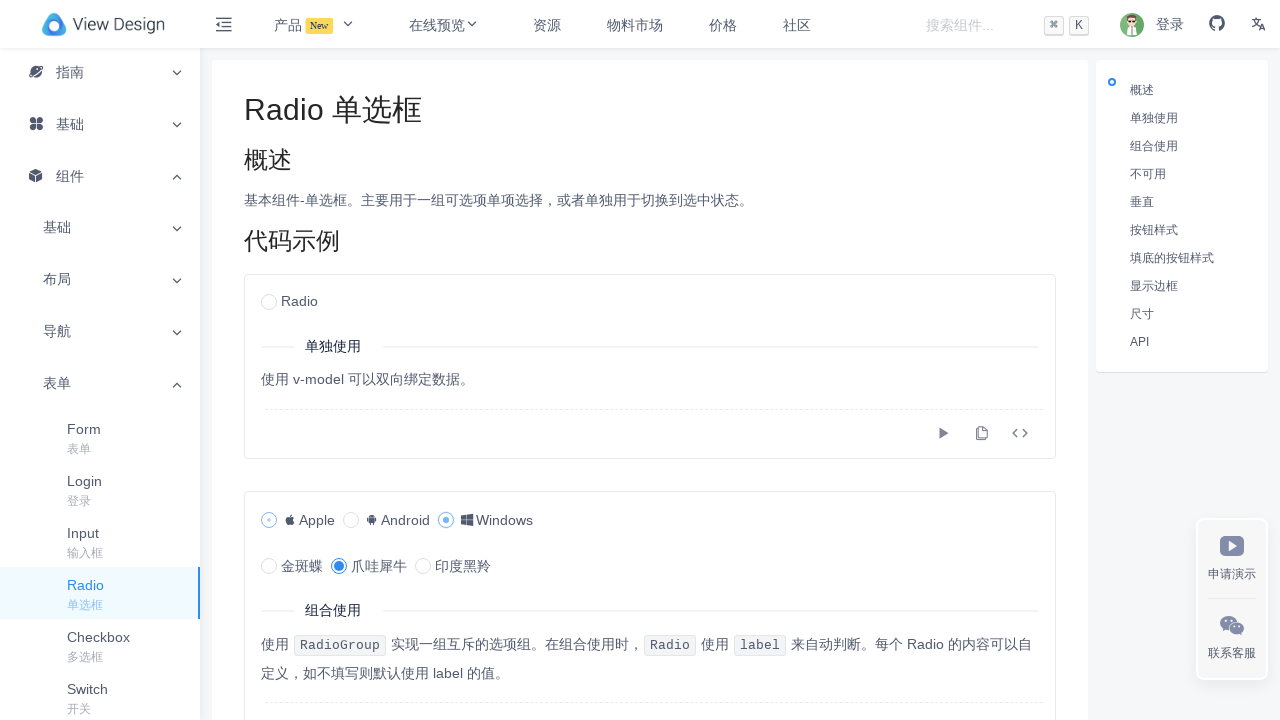

Waited 1 second for UI to update after clicking Windows option
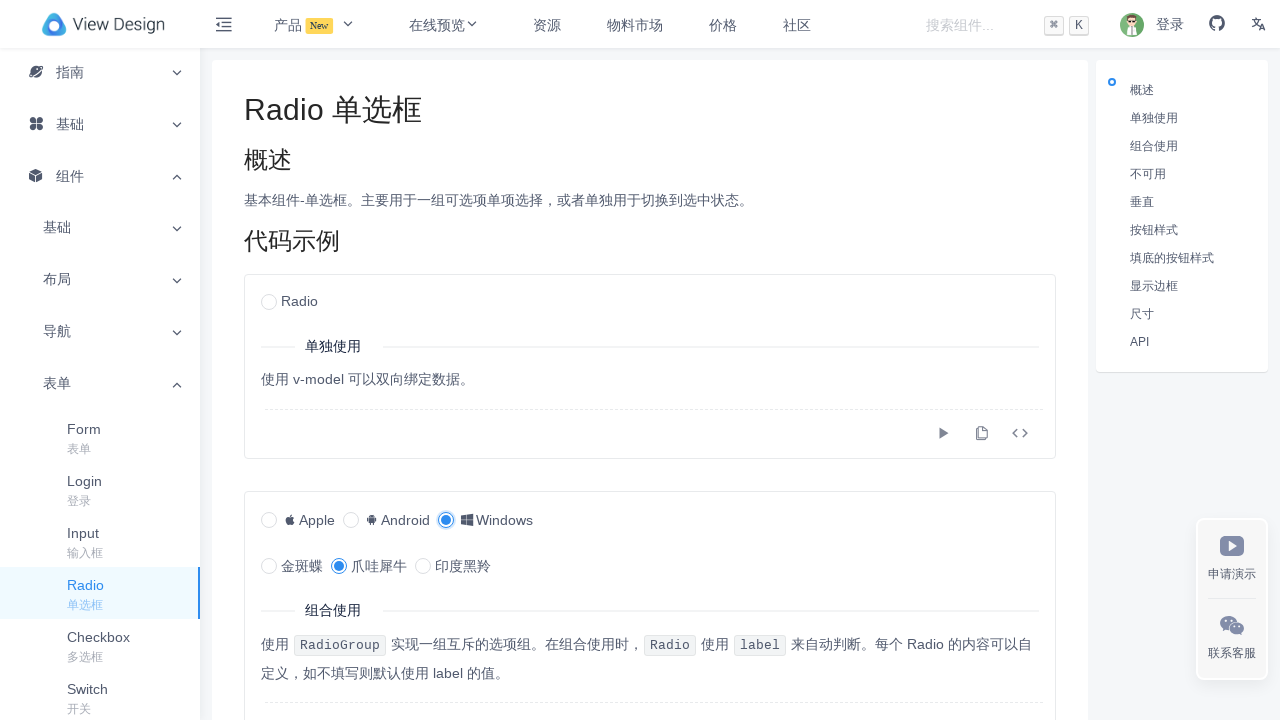

Clicked on 'Android' radio option using sibling-based XPath selector at (351, 521) on xpath=//span[text()="Android"]/preceding-sibling::span/input
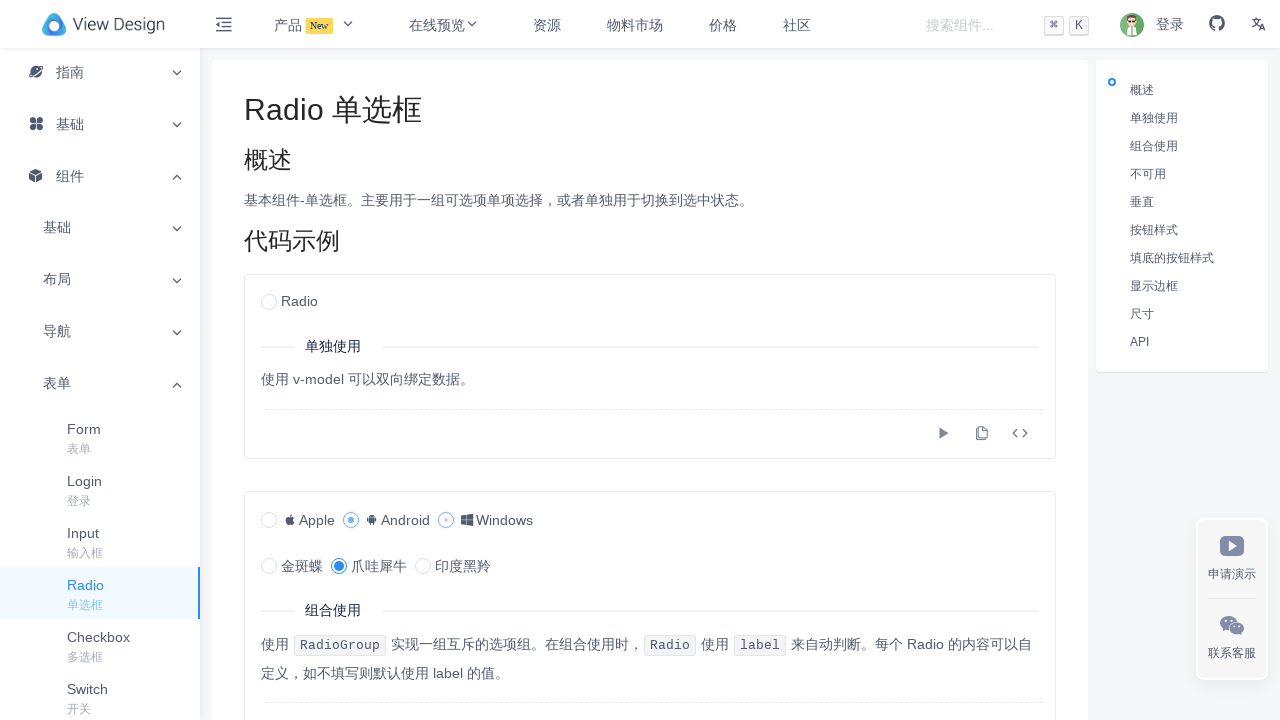

Waited 1 second for UI to reflect Android radio selection
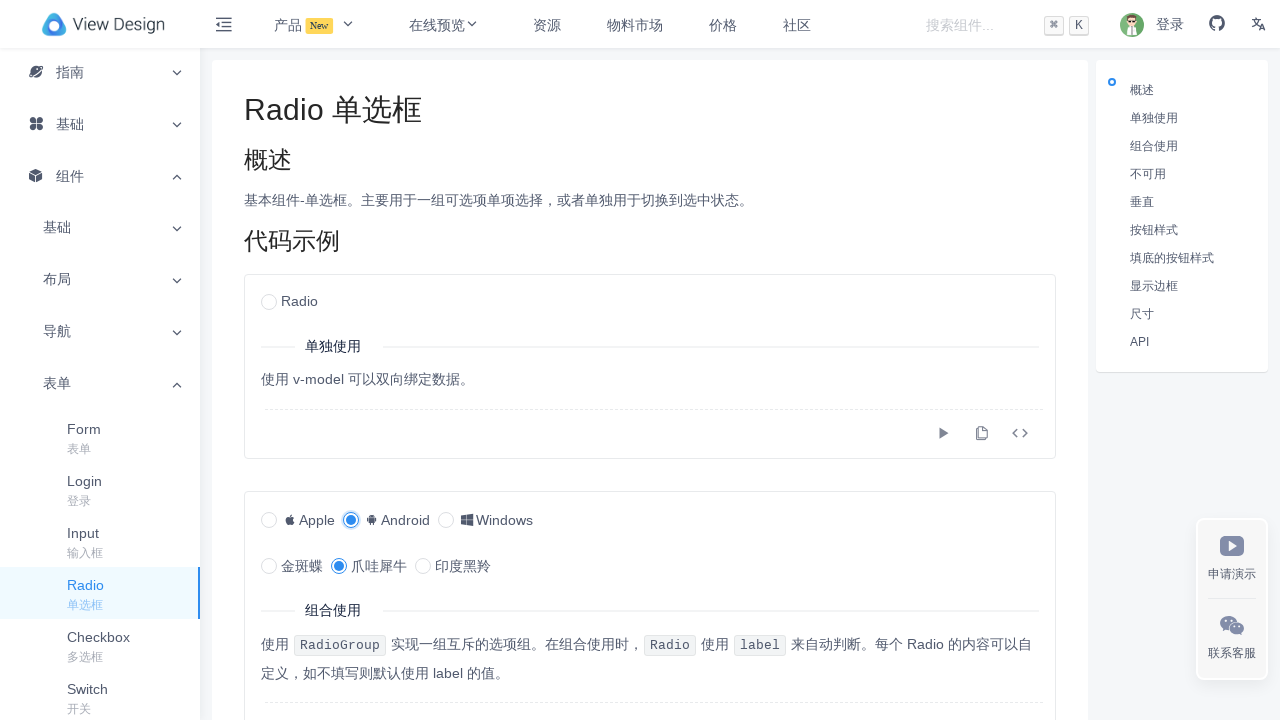

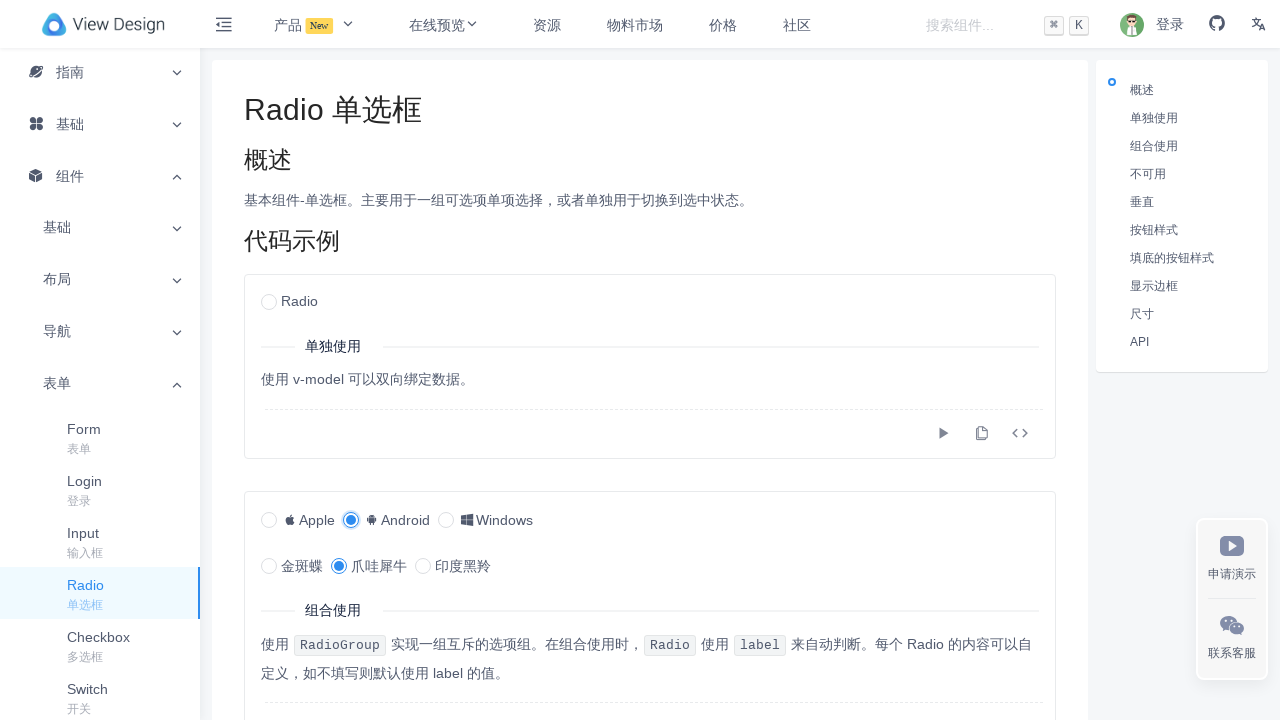